Tests window switching functionality by opening a new window, verifying content, closing it, and switching back

Starting URL: http://the-internet.herokuapp.com/windows

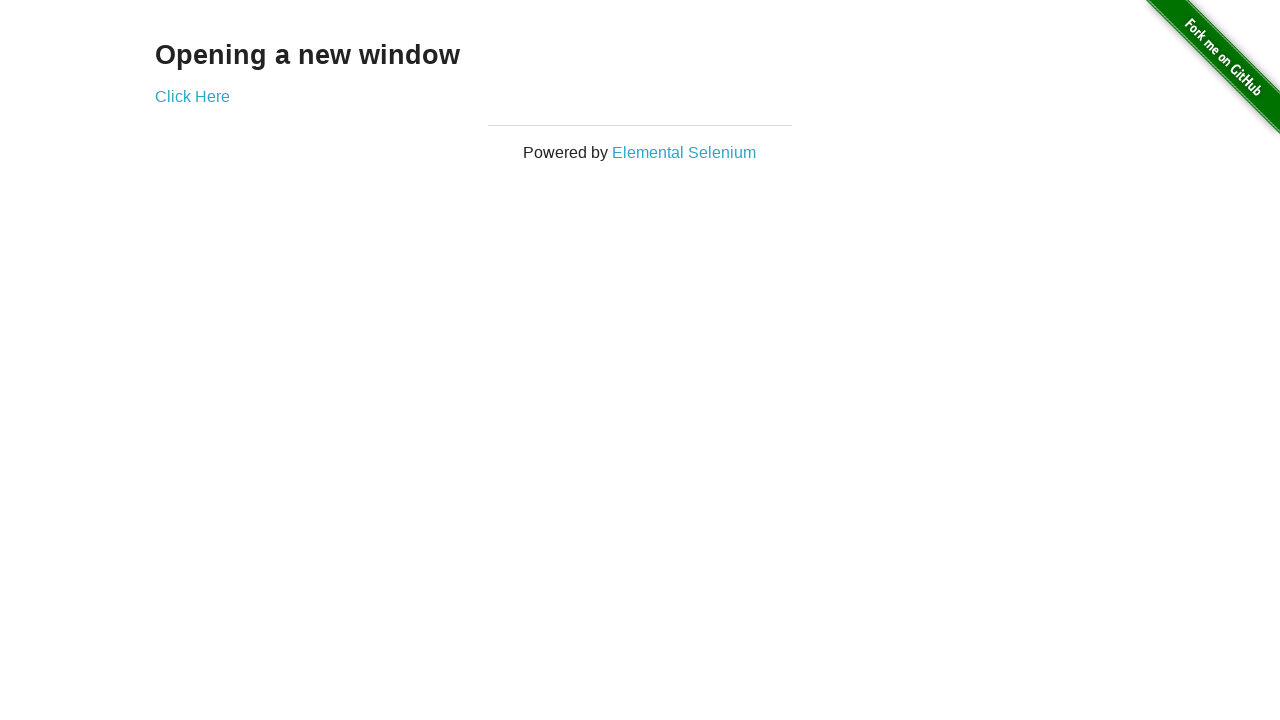

Navigated to the windows test page
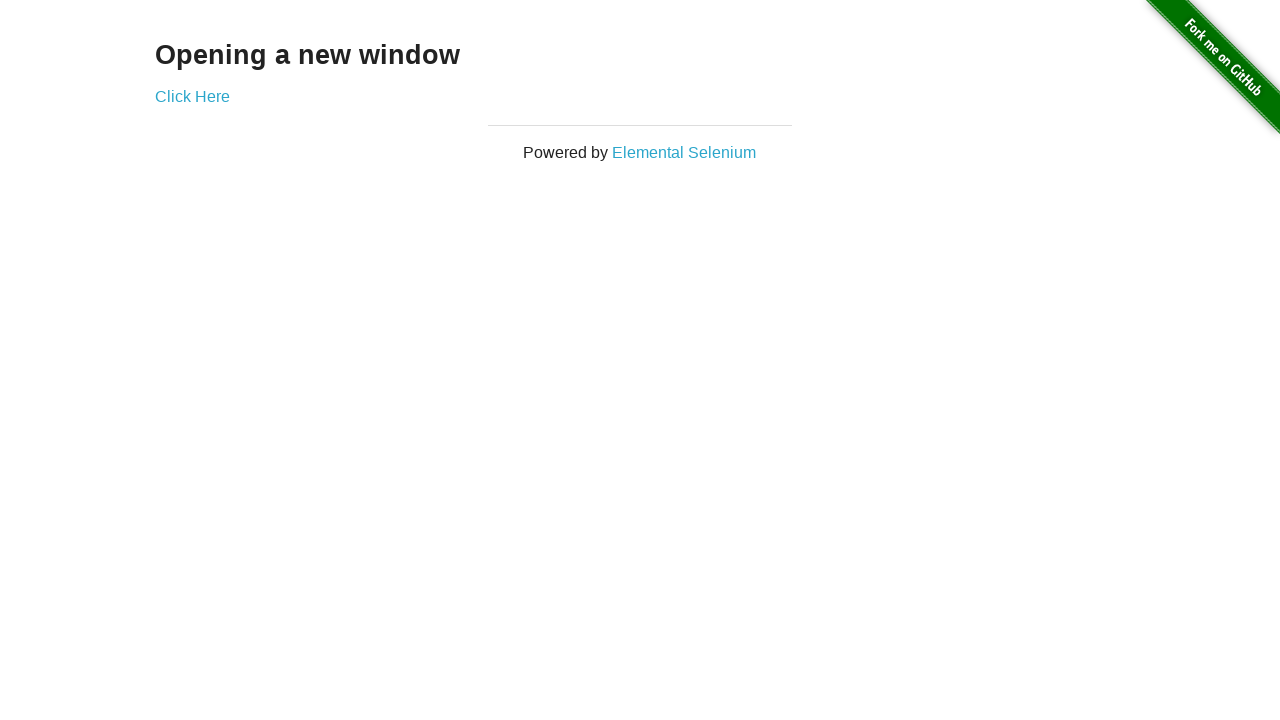

Clicked the 'Click Here' link to open a new window at (192, 96) on a:has-text('Click Here')
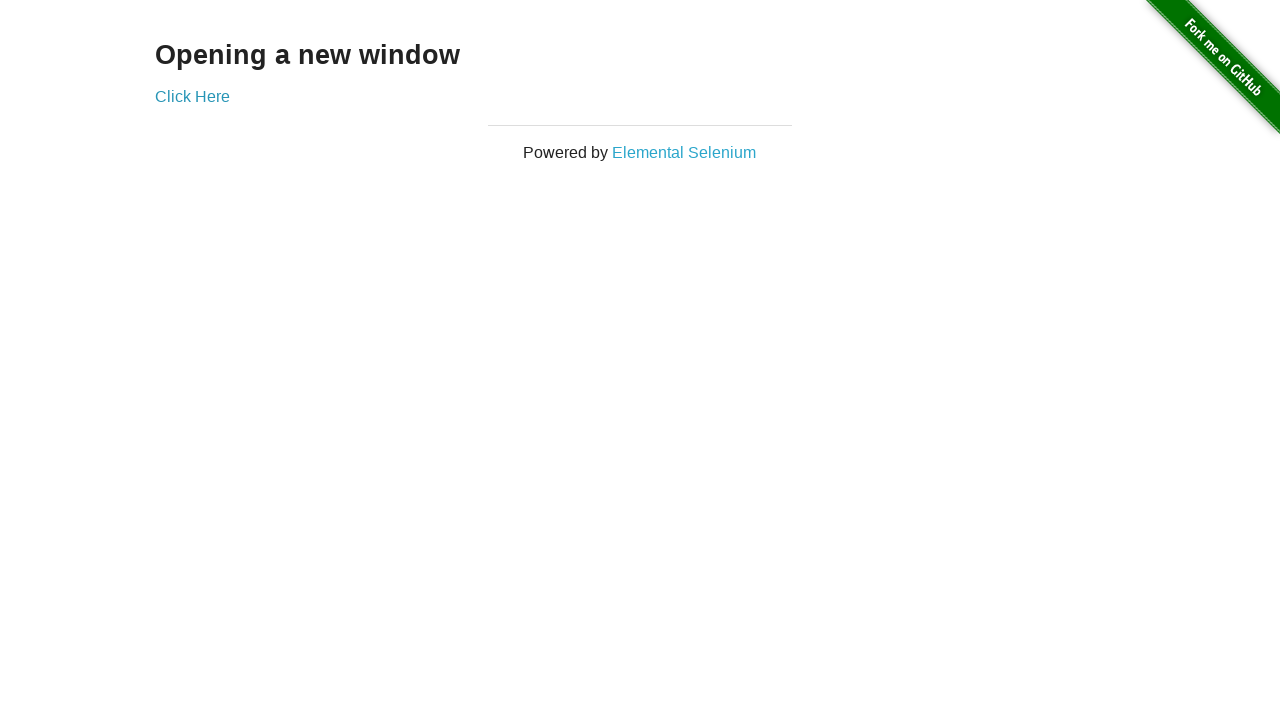

New window opened and captured
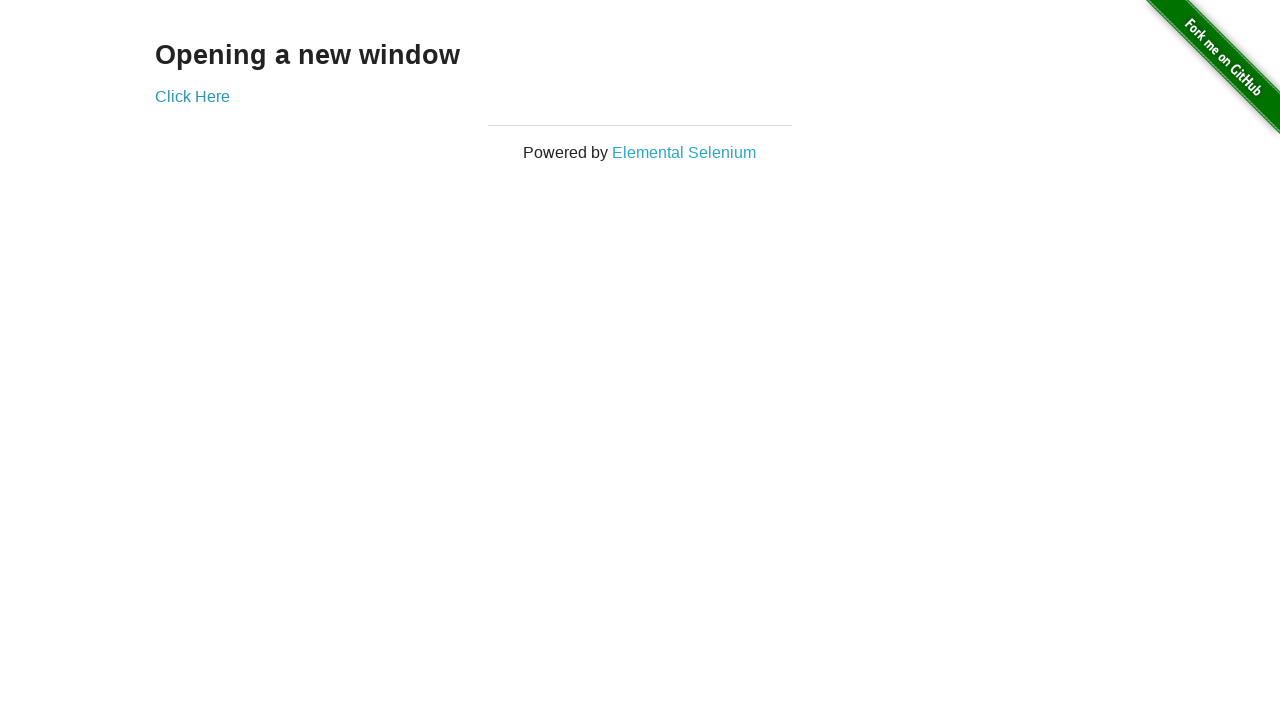

New window page loaded completely
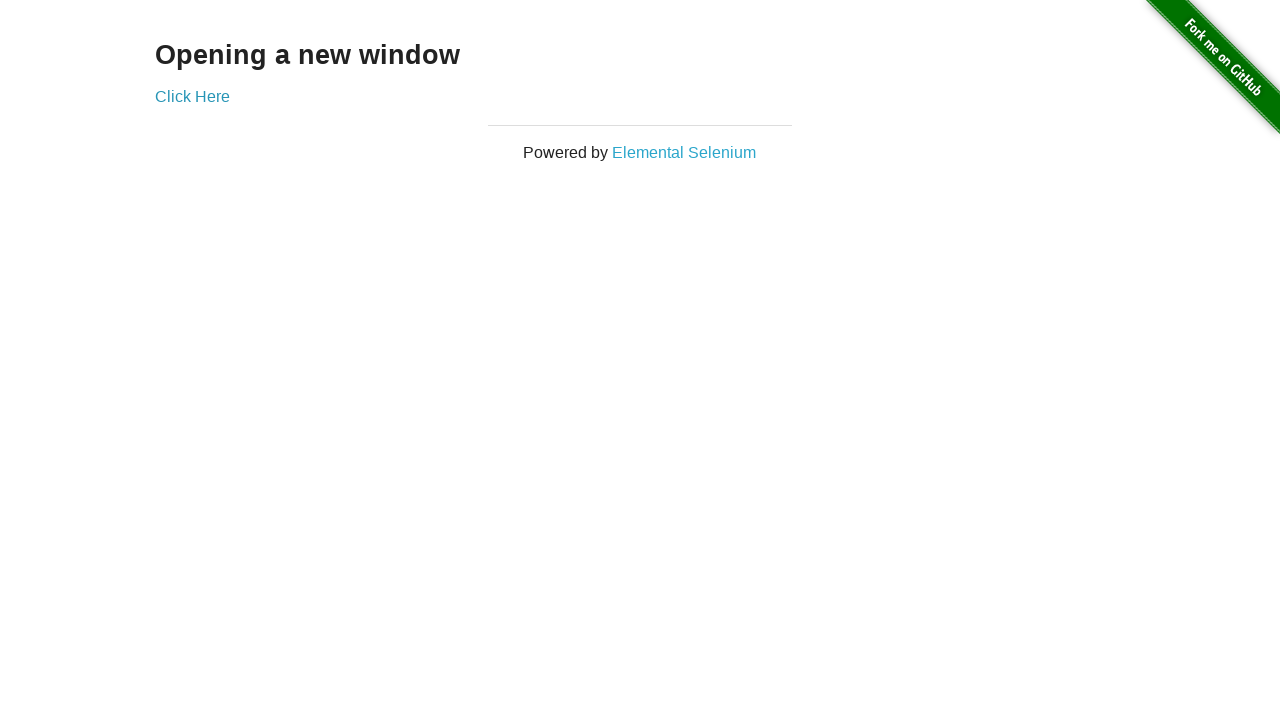

Verified new window content displays 'New Window'
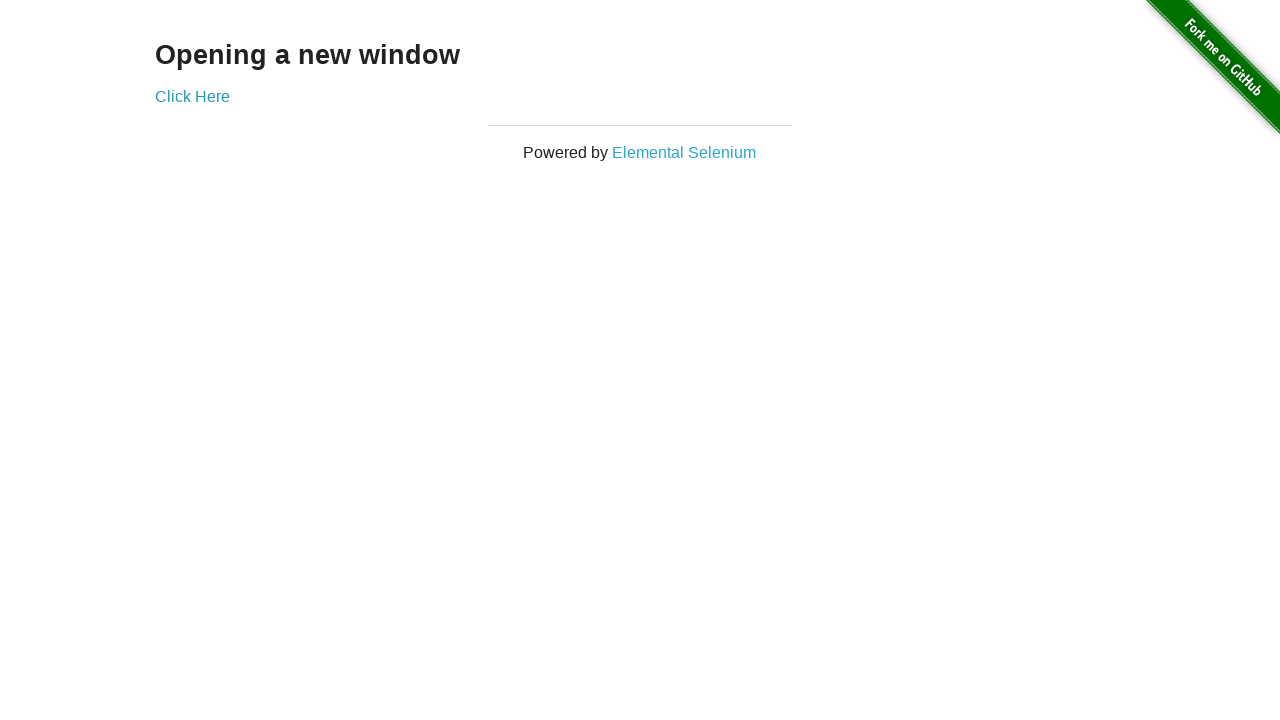

Closed the new window
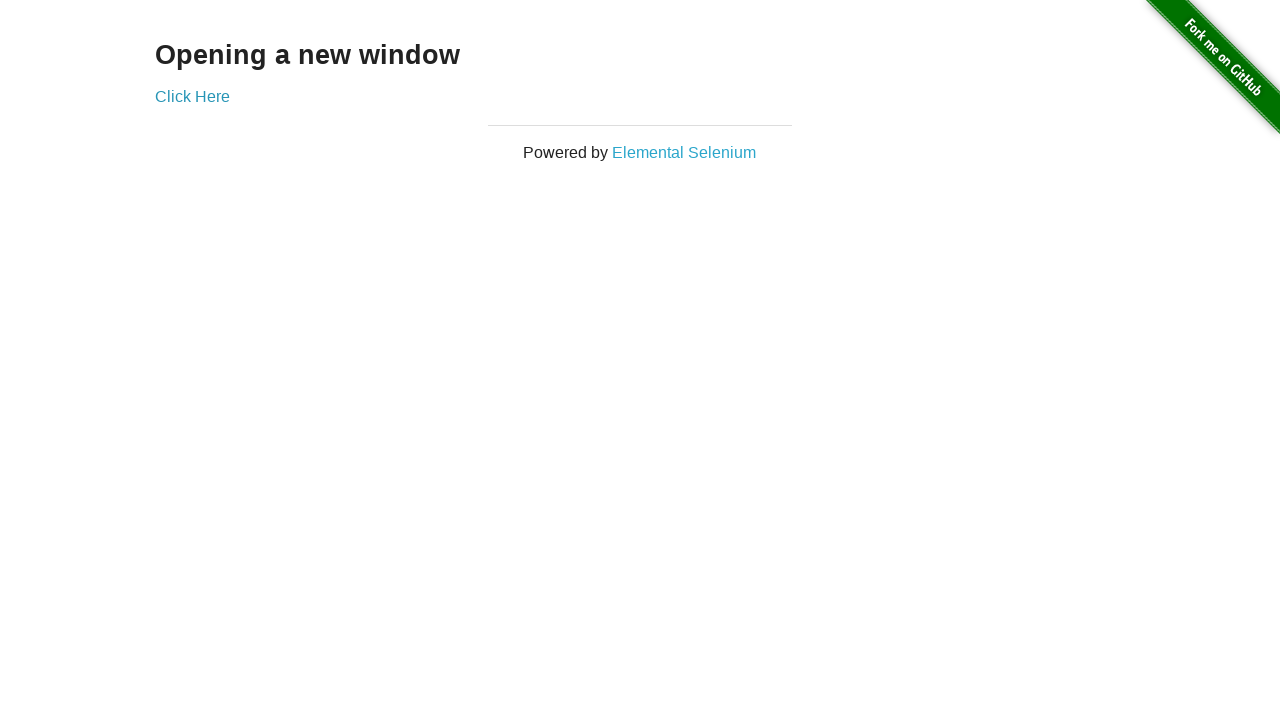

Verified original page is displayed with 'Opening a new window' heading
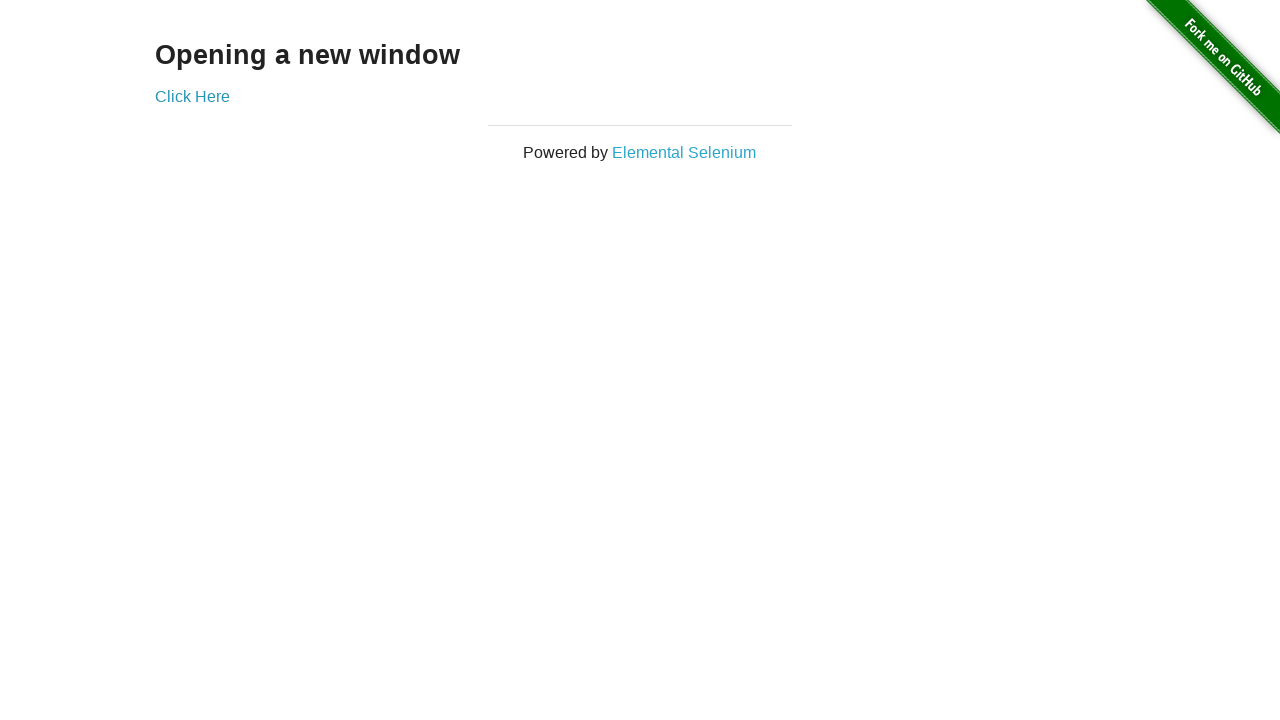

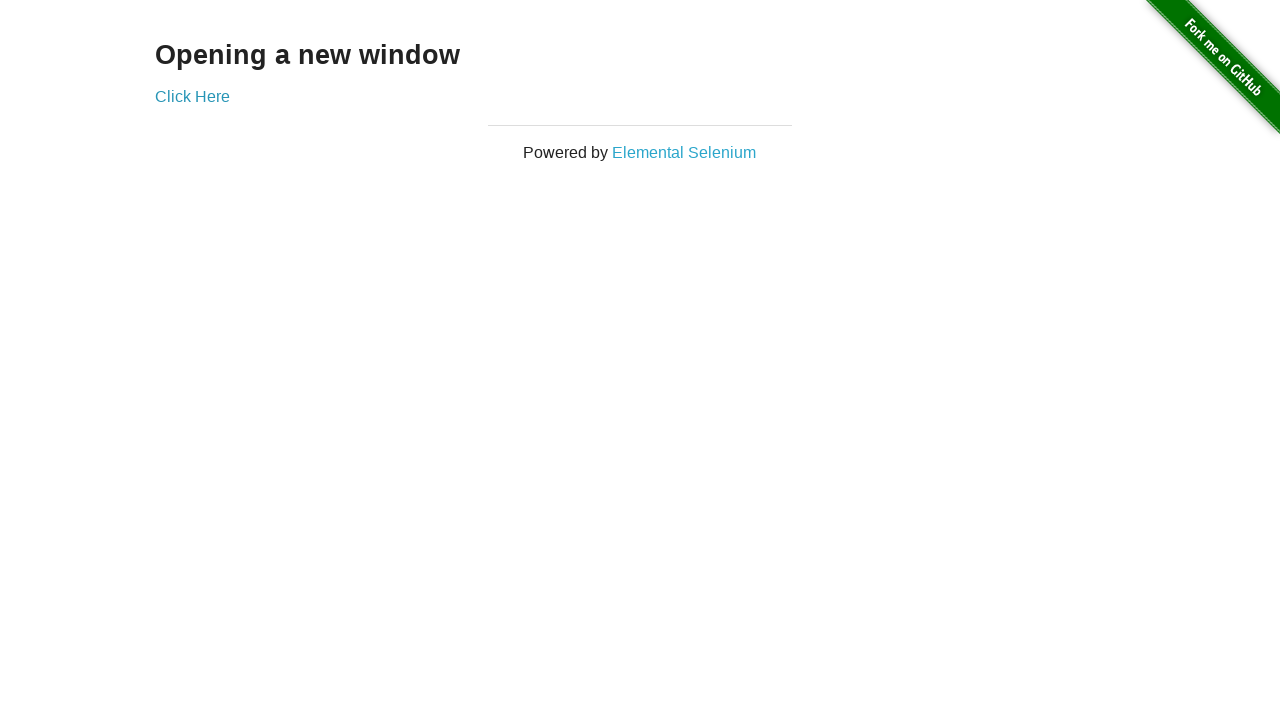